Tests keyboard actions by entering text into a username field, selecting all text with Ctrl+A, and attempting additional keyboard shortcuts using ActionChains

Starting URL: https://www.thetestingworld.com/testings

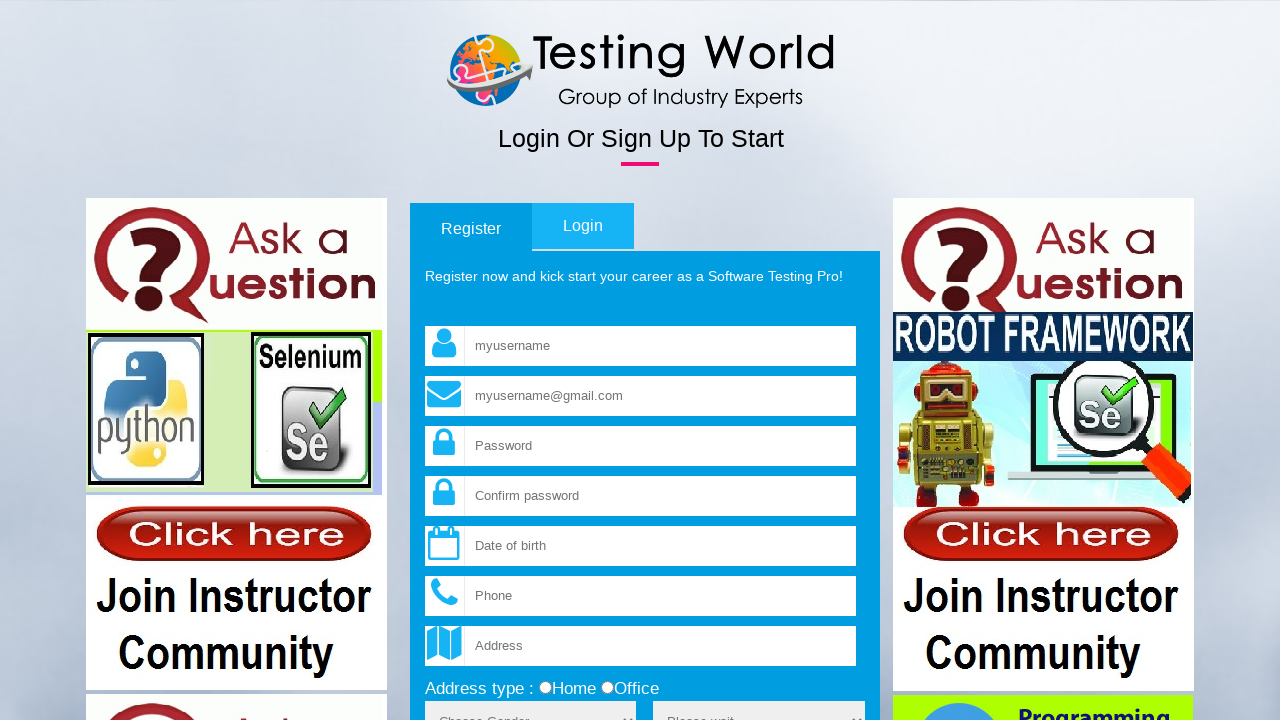

Entered 'cherryallanki' into username field on input[name='fld_username']
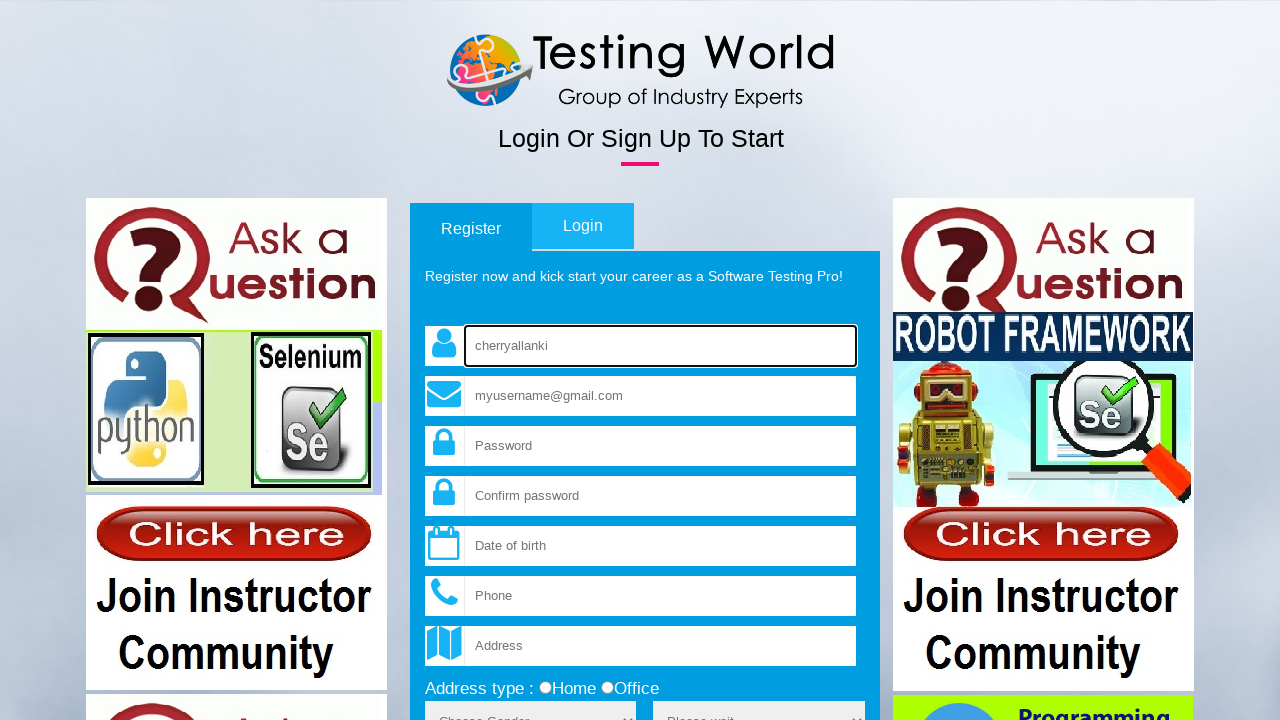

Pressed Ctrl+A to select all text in username field
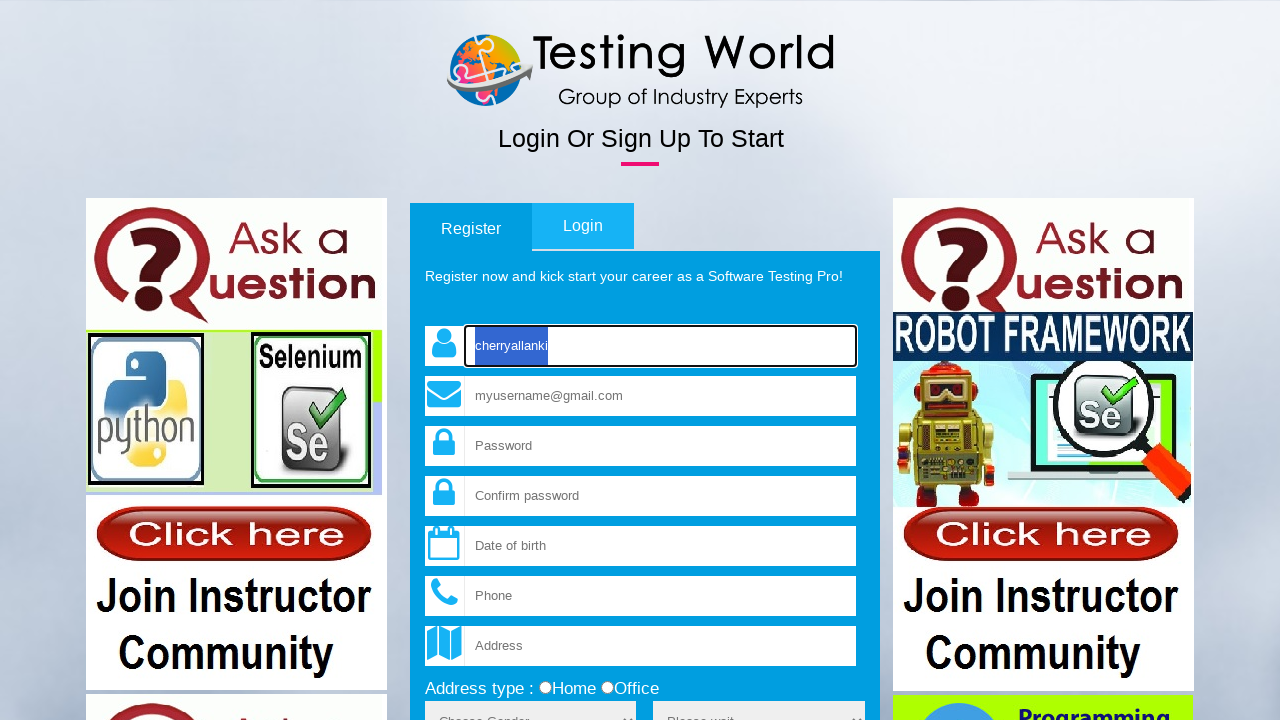

Pressed Delete to remove selected text
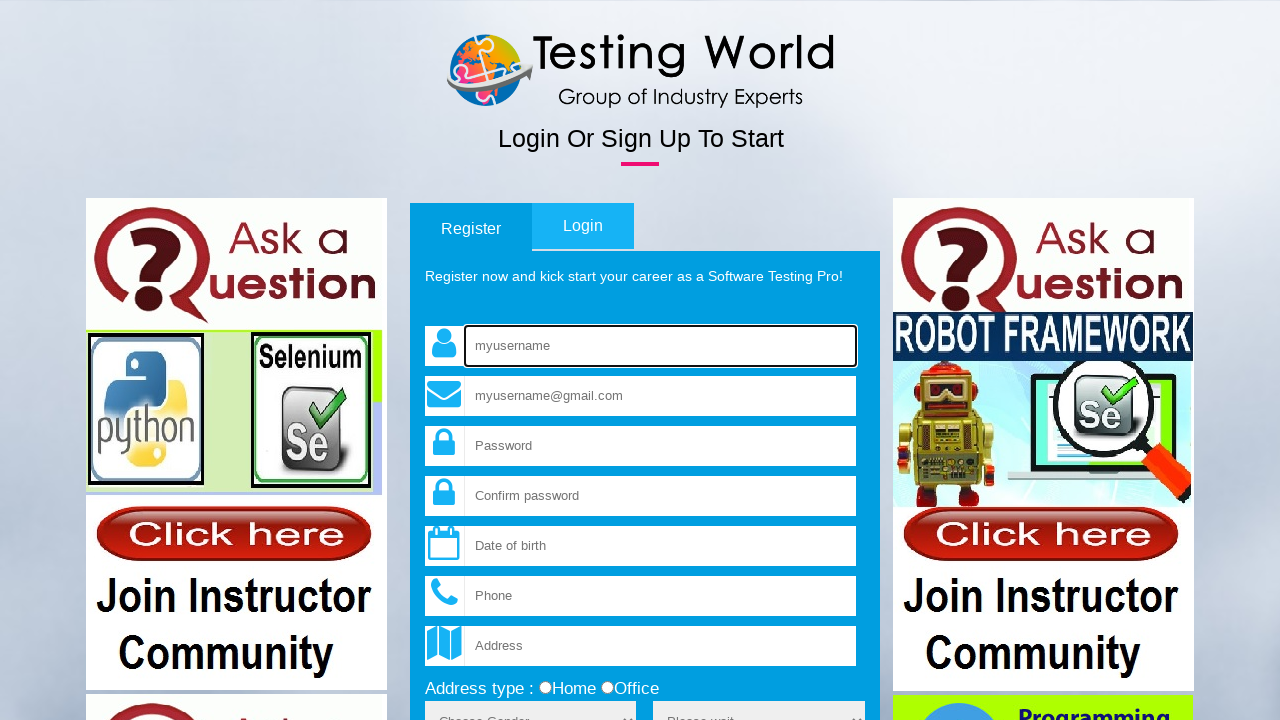

Waited 2 seconds to observe the result
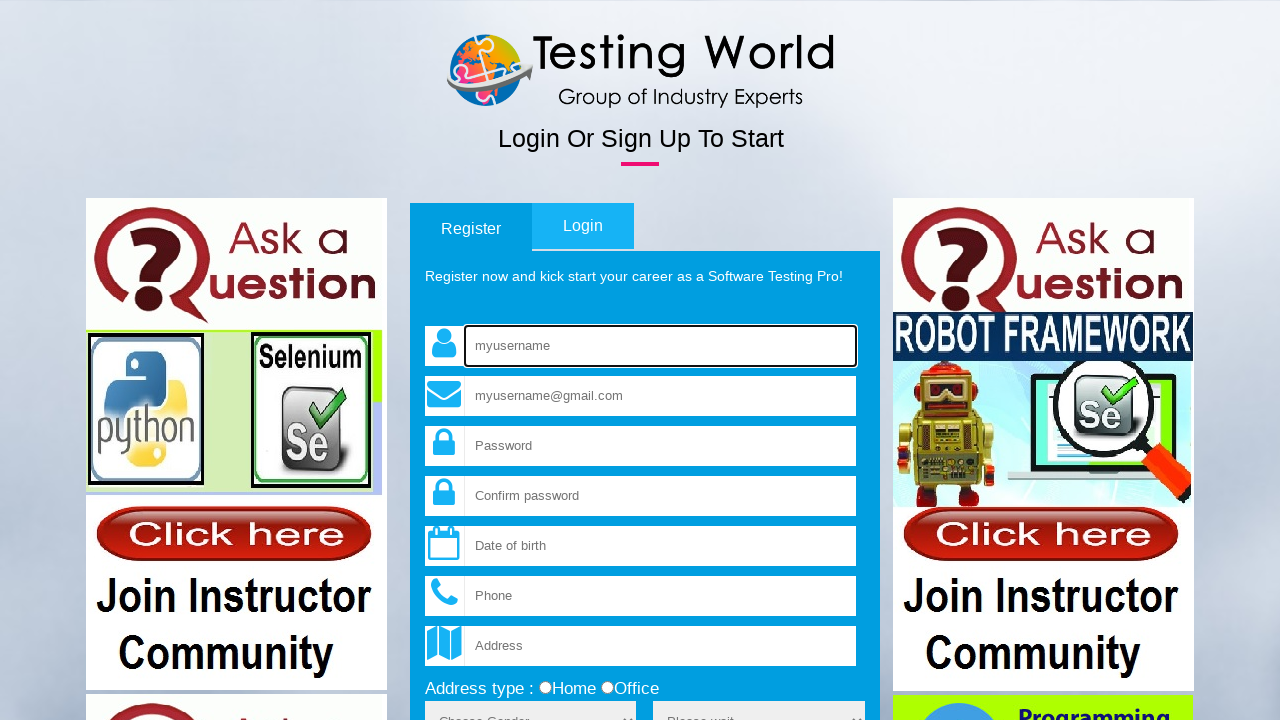

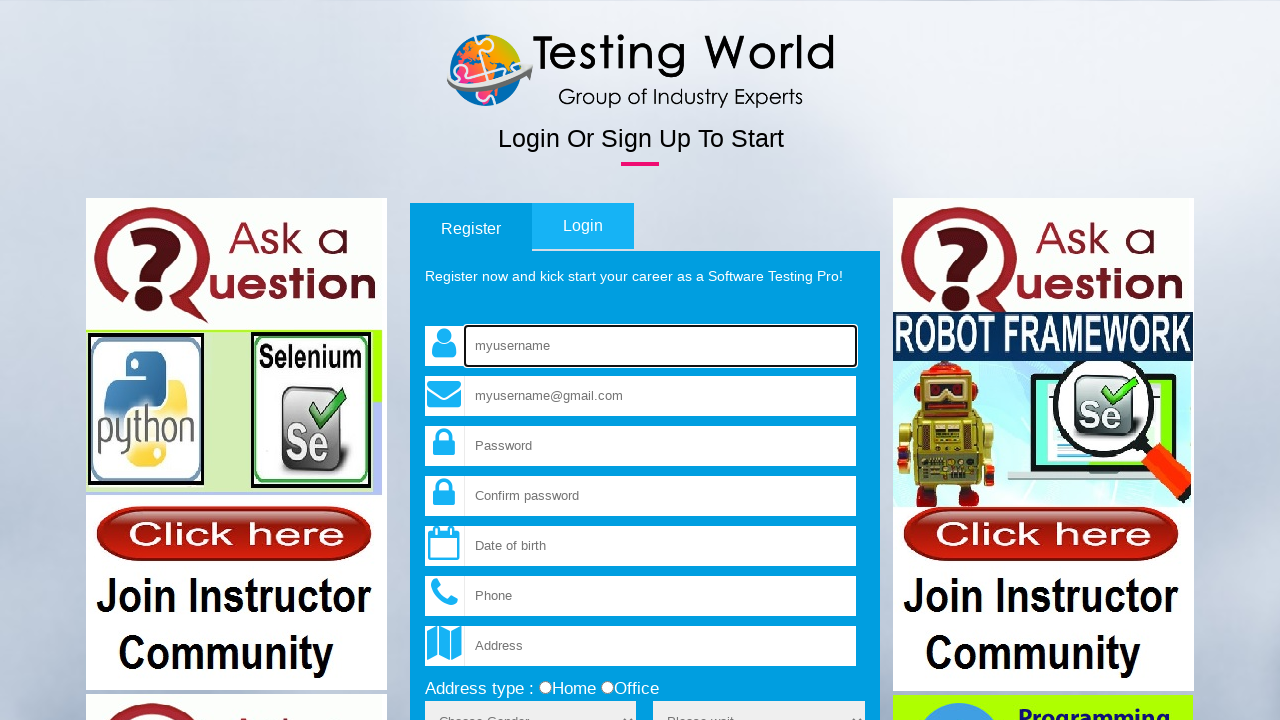